Tests web table sorting functionality by clicking on the first column header and verifying that the table data becomes sorted alphabetically

Starting URL: https://rahulshettyacademy.com/seleniumPractise/#/offers

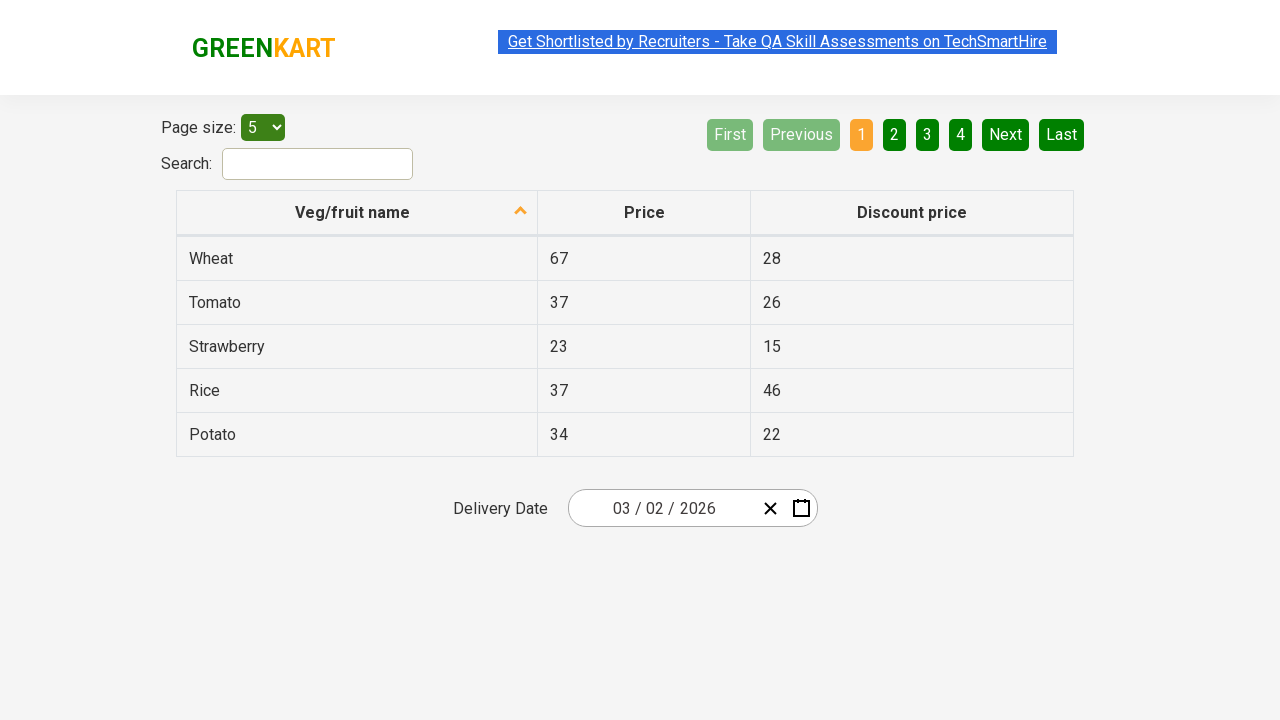

Clicked on the first column header to sort the table at (357, 213) on xpath=//tr/th[1]
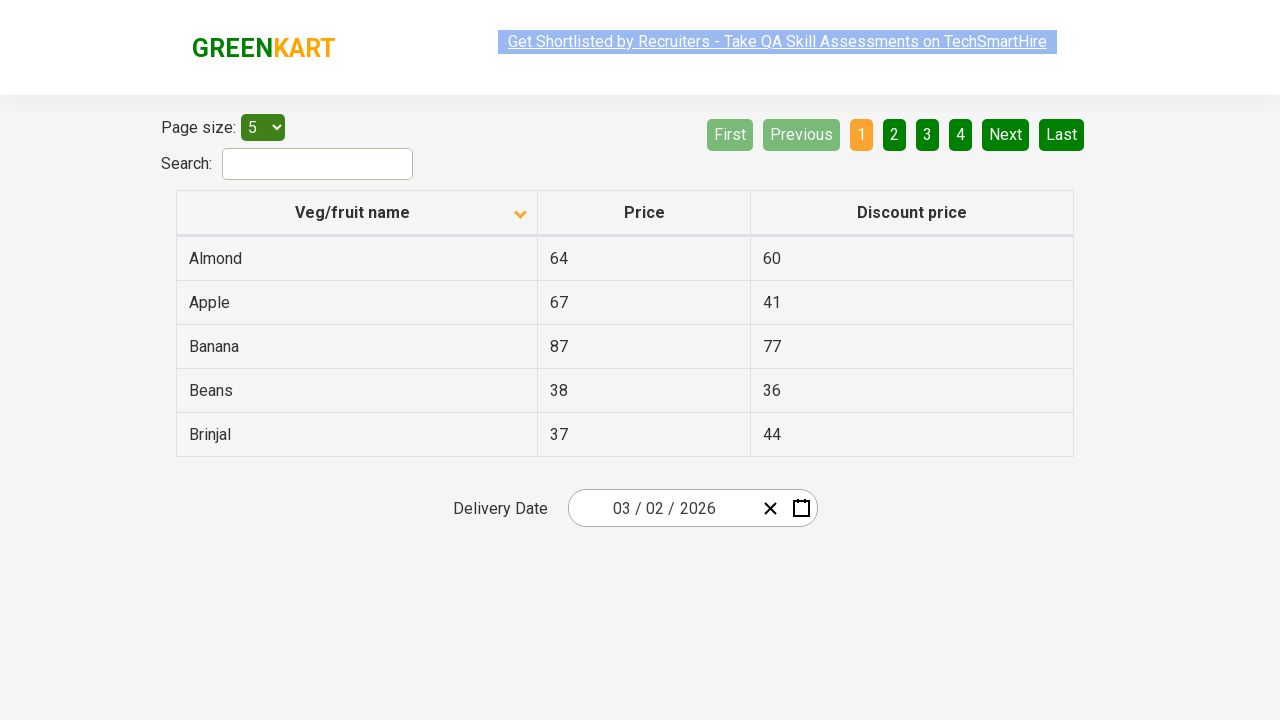

Table data loaded and first column cell is present
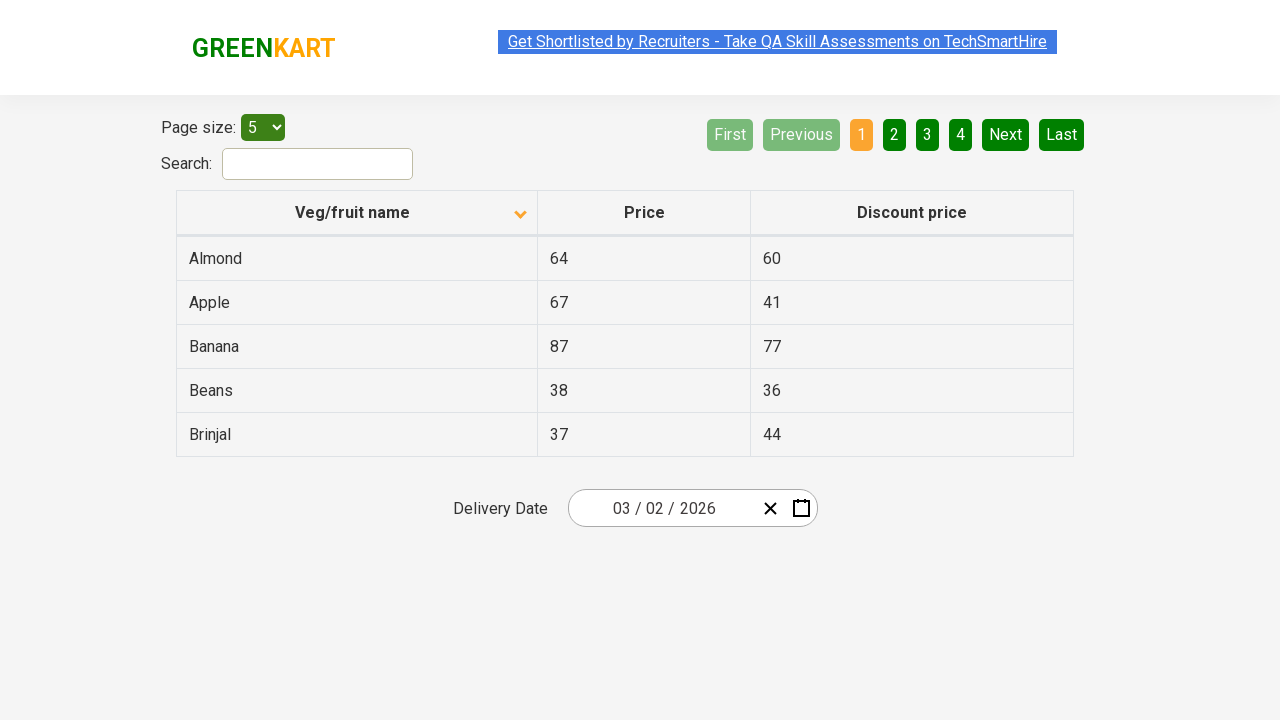

Retrieved all elements from the first column
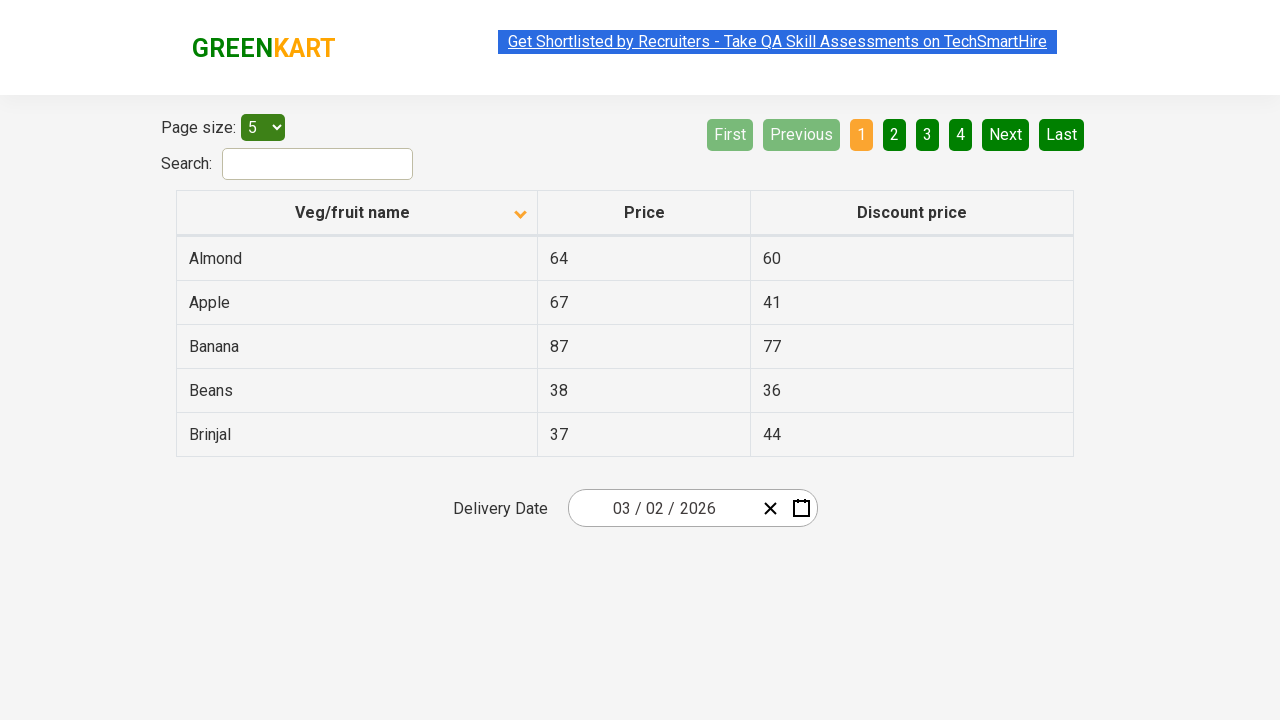

Extracted text content from all 5 column elements
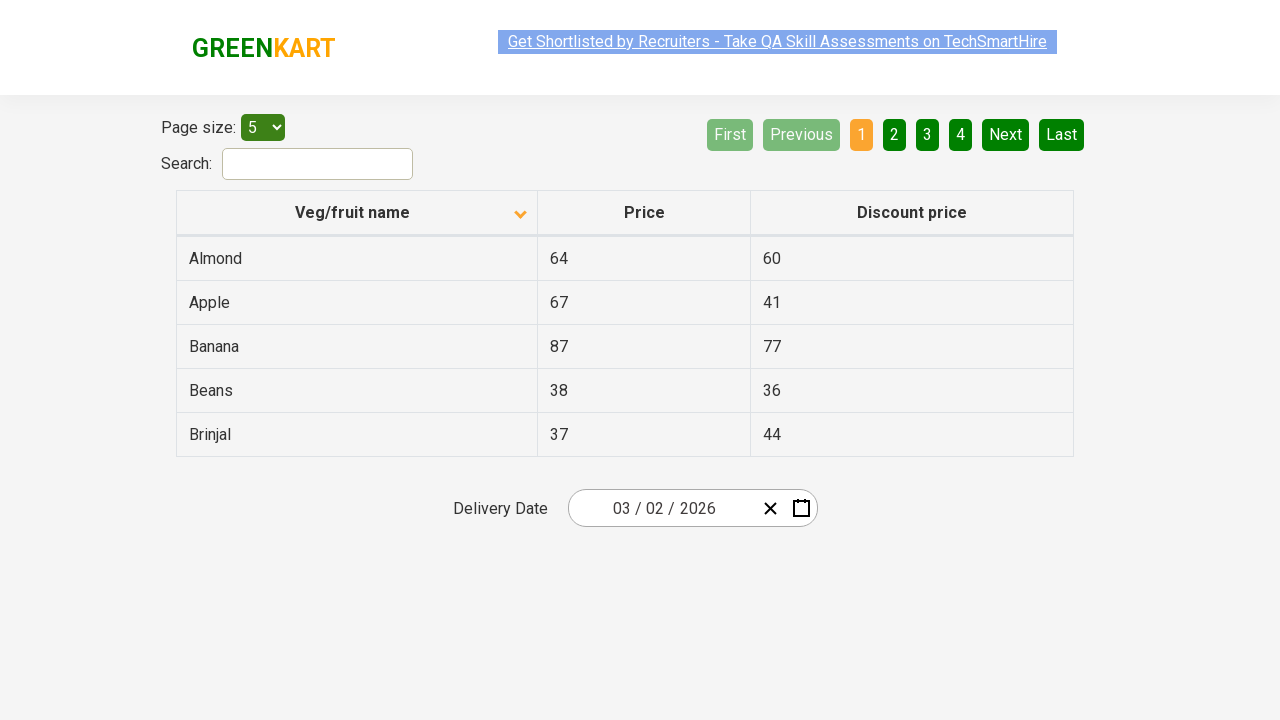

Created sorted copy of the extracted list
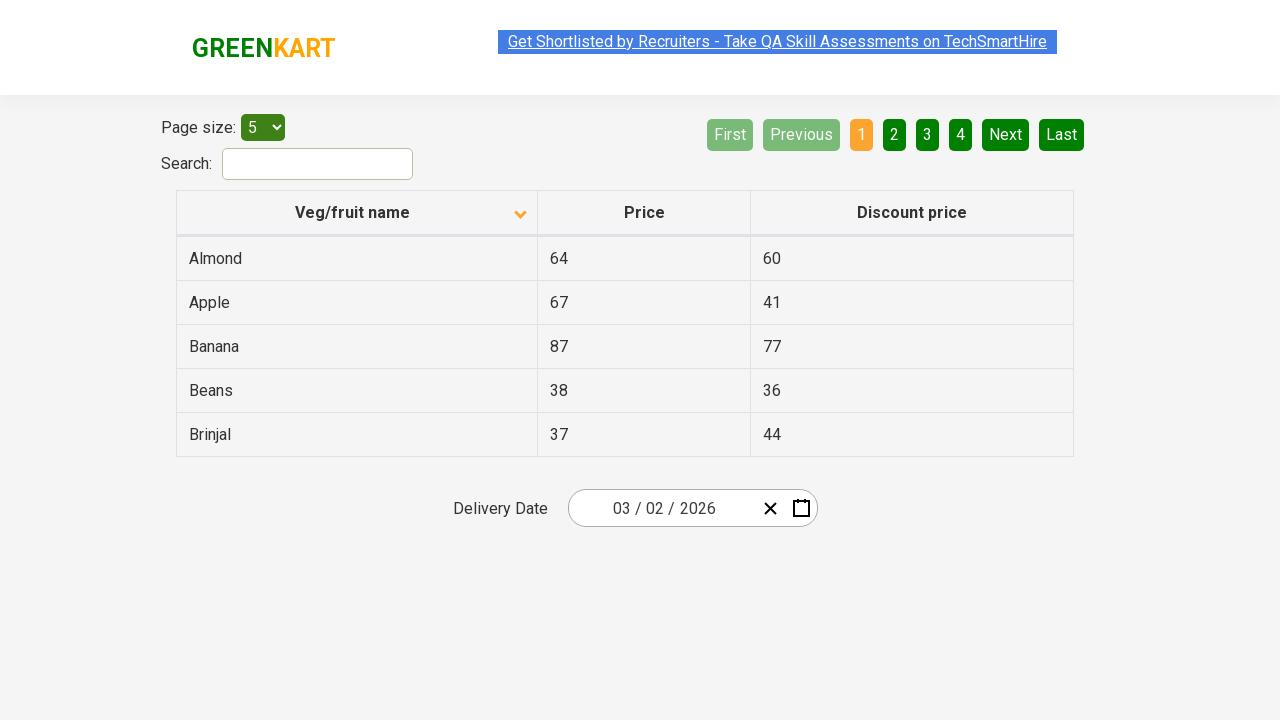

Verified that the table data is sorted alphabetically
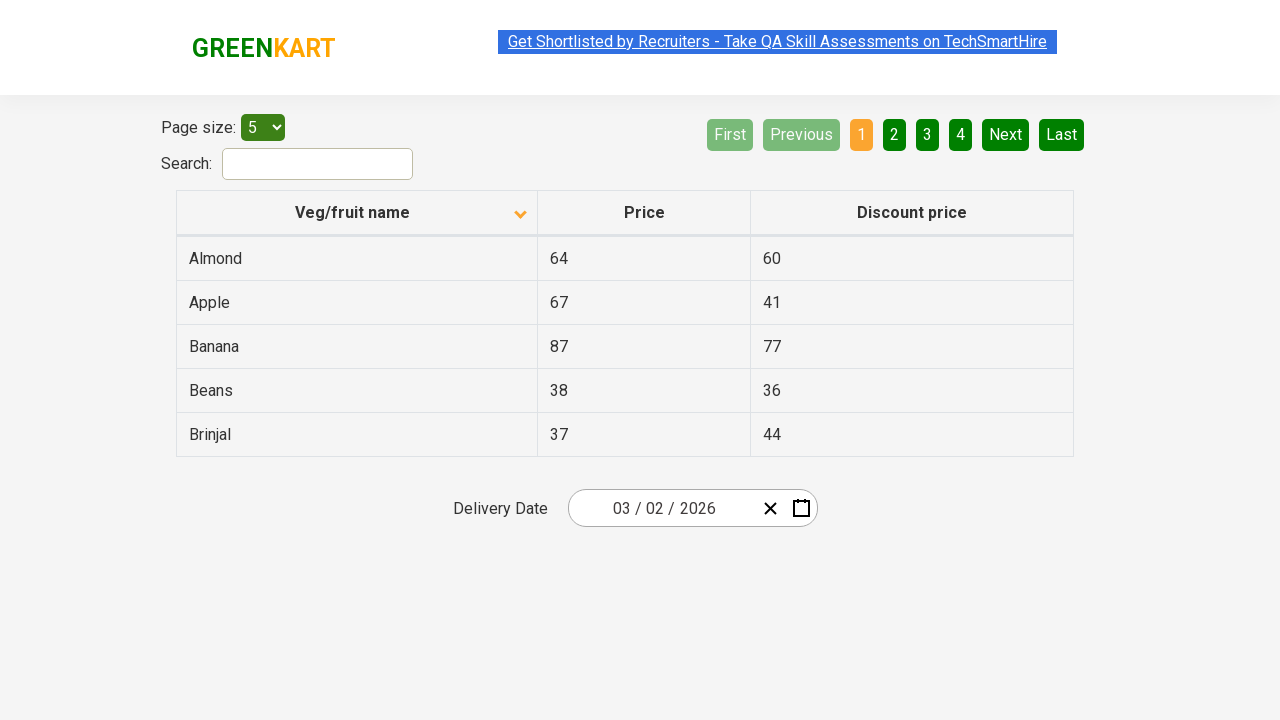

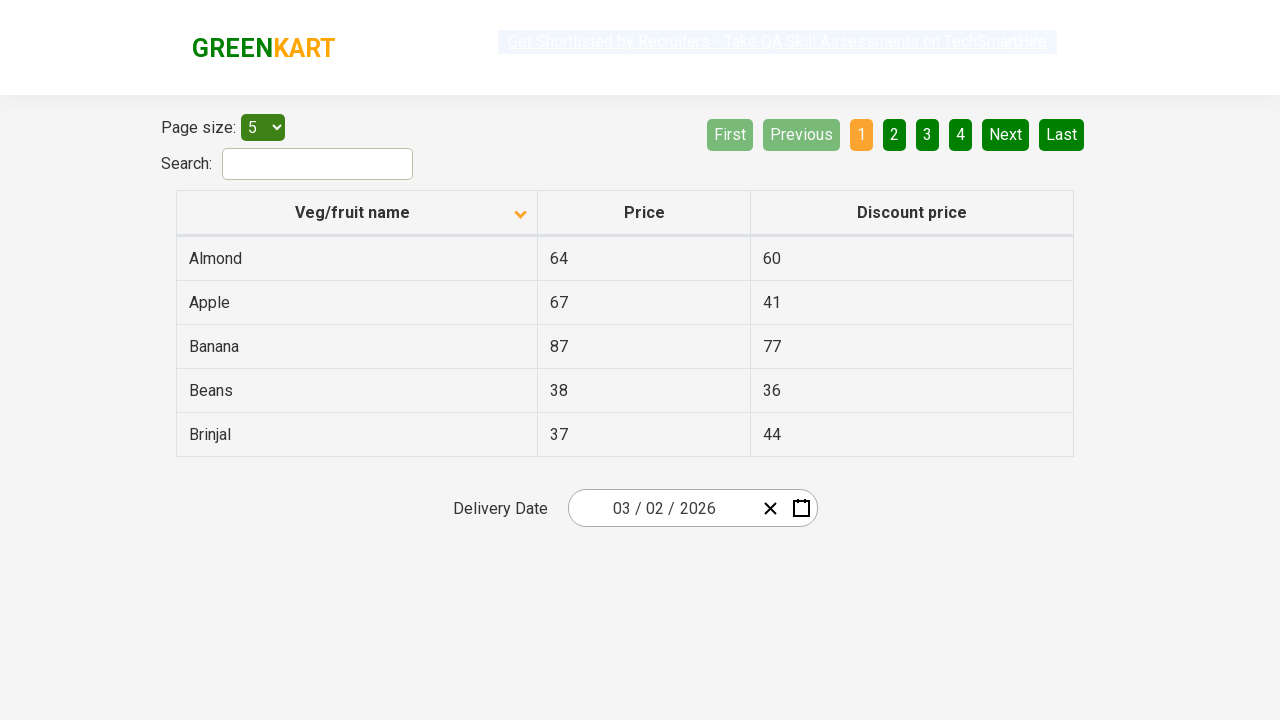